Automates Southwest Airlines check-in process by filling in confirmation code, first name, and last name fields and submitting the form

Starting URL: https://www.southwest.com/air/check-in/?clk=HC_Prepare_1284_CTA1

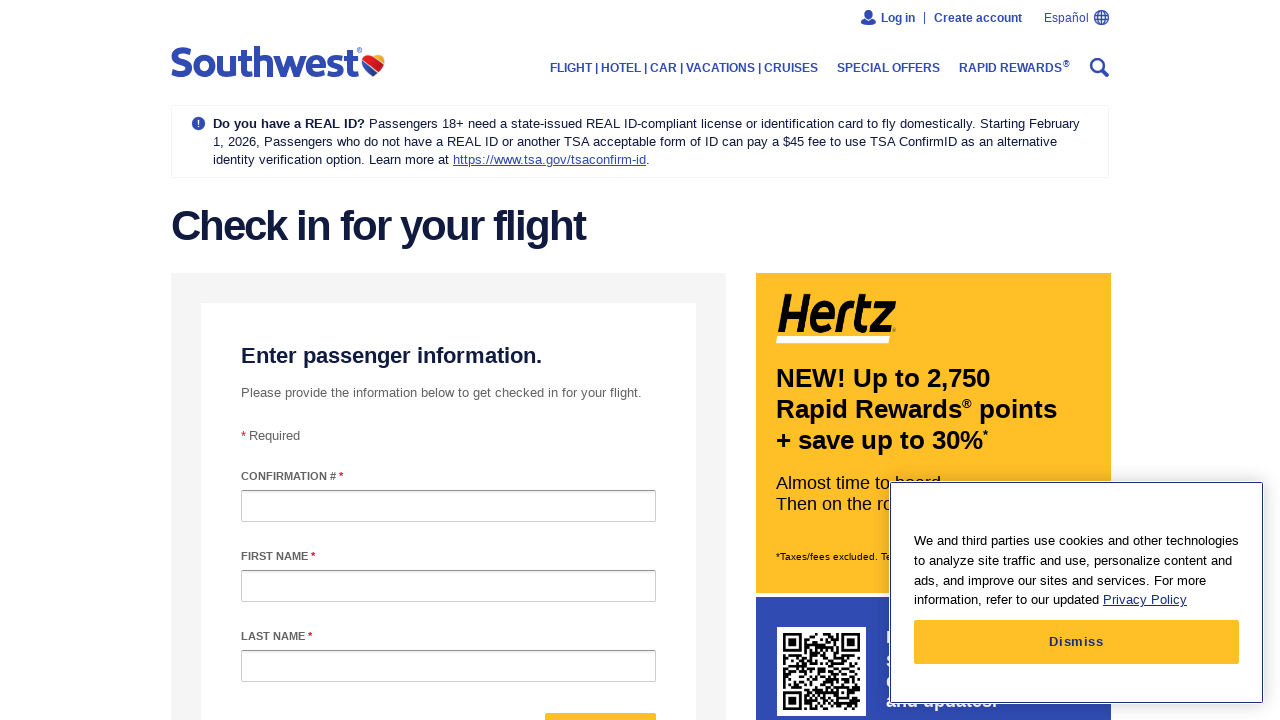

Navigated to Southwest Airlines check-in page
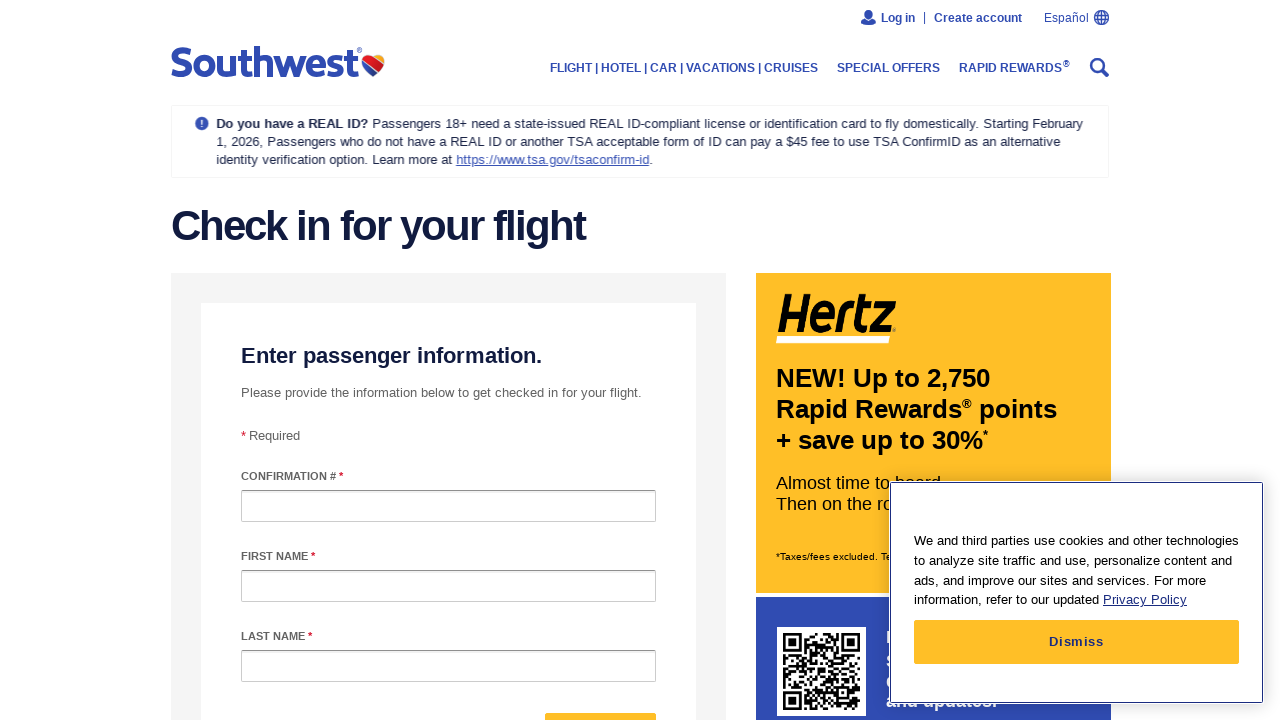

Filled confirmation number field with 'ABC123' on #confirmationNumber
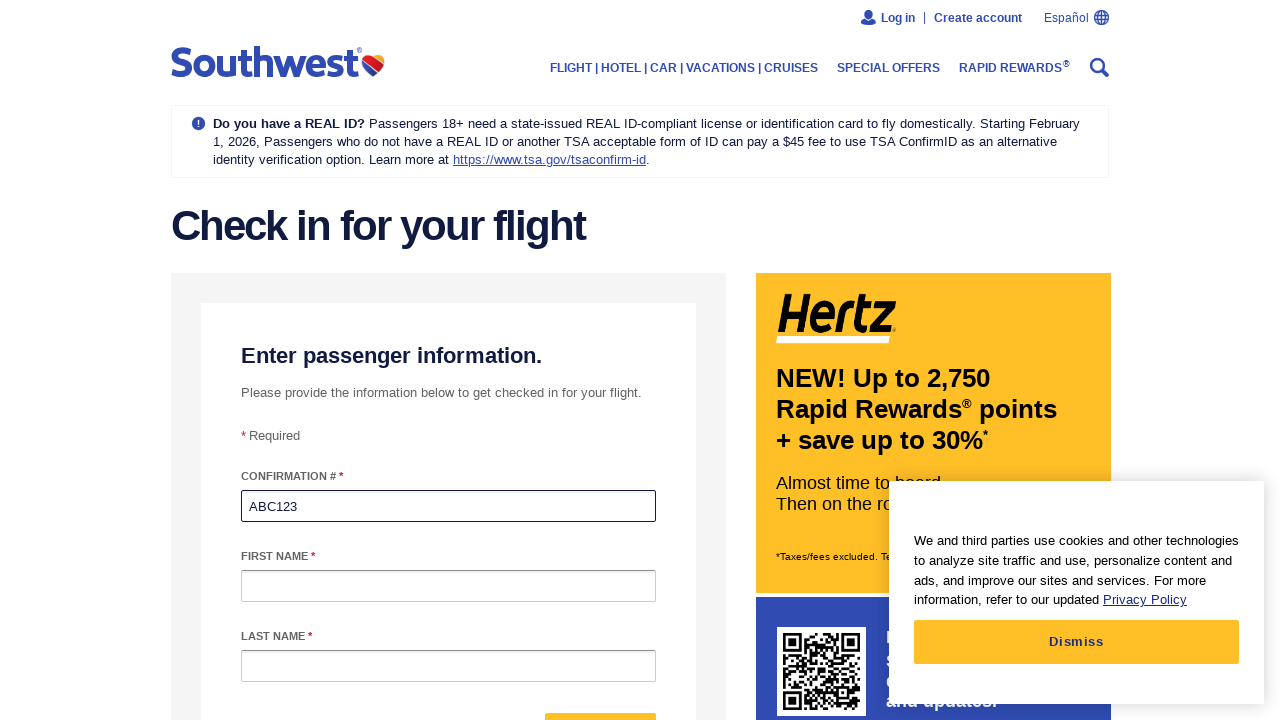

Filled passenger first name field with 'John' on #passengerFirstName
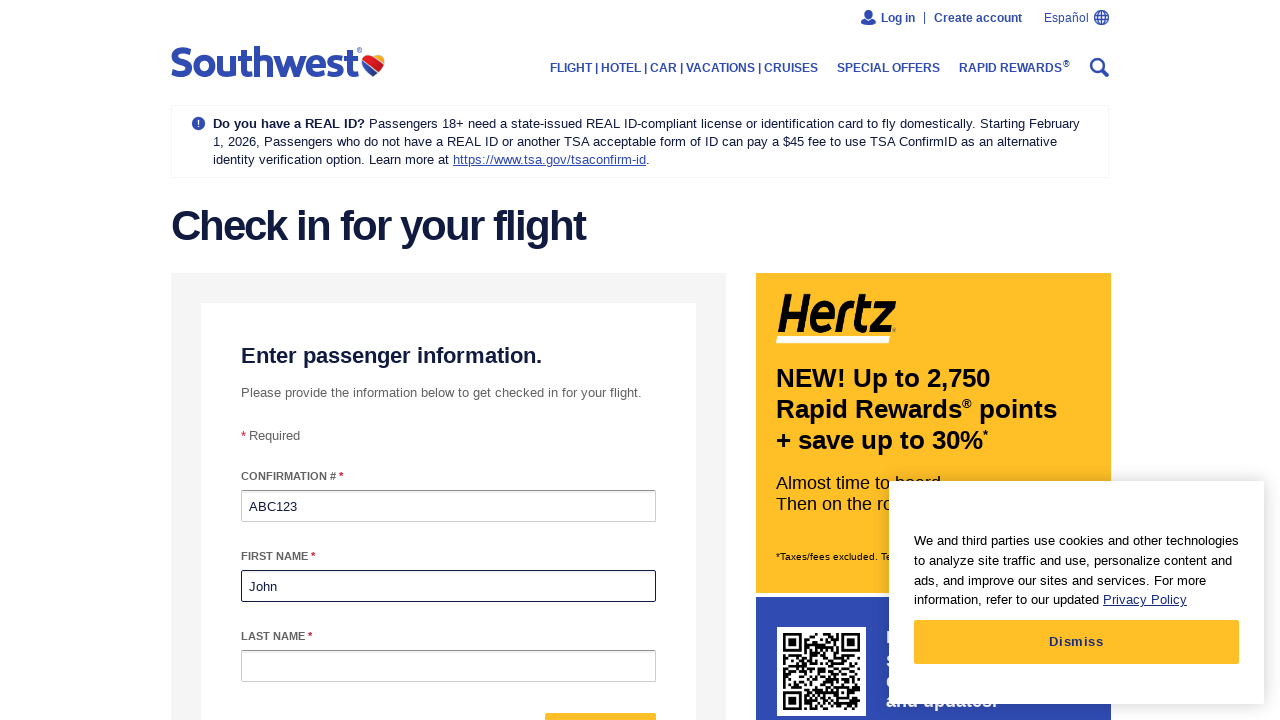

Filled passenger last name field with 'Smith' on #passengerLastName
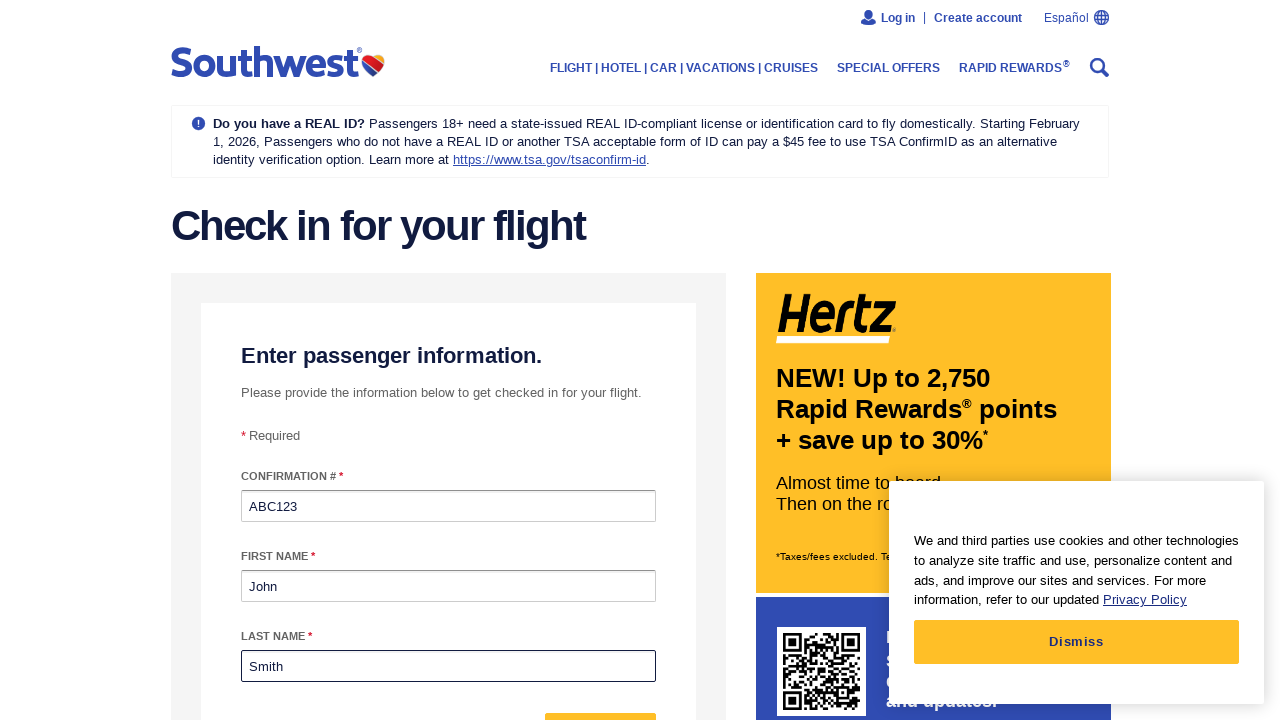

Submitted the check-in form at (600, 696) on #form-mixin--submit-button
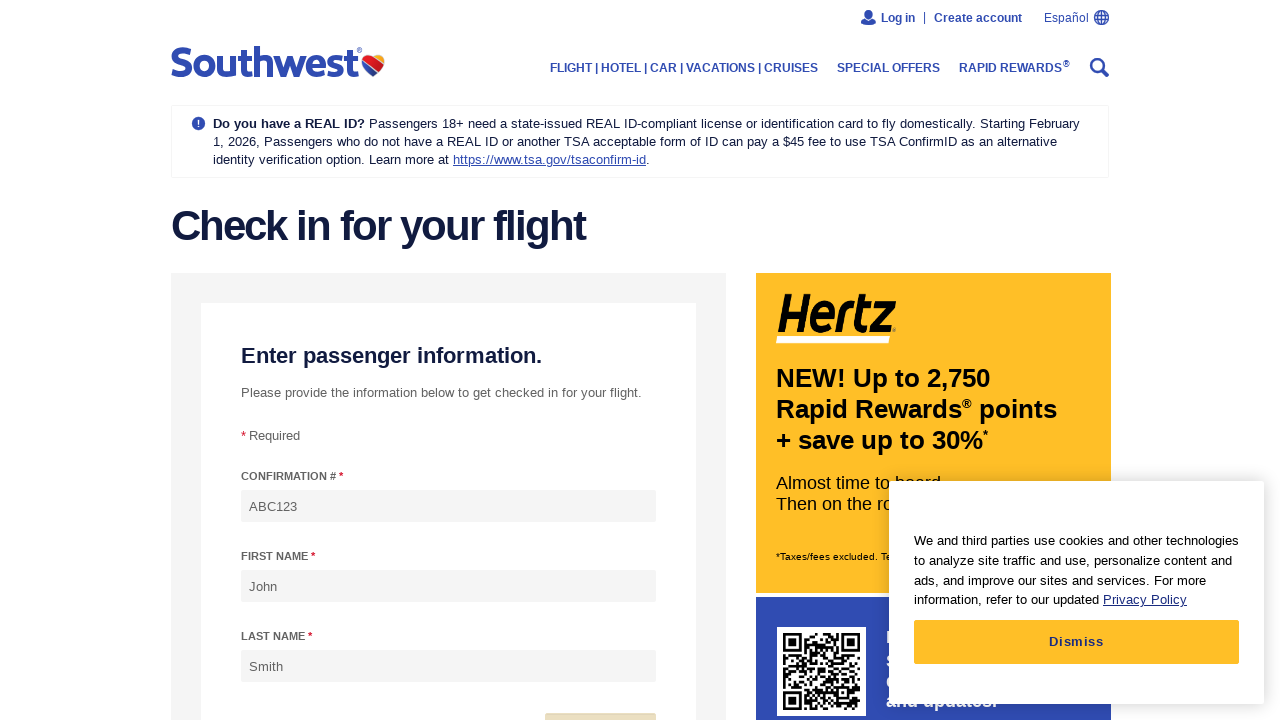

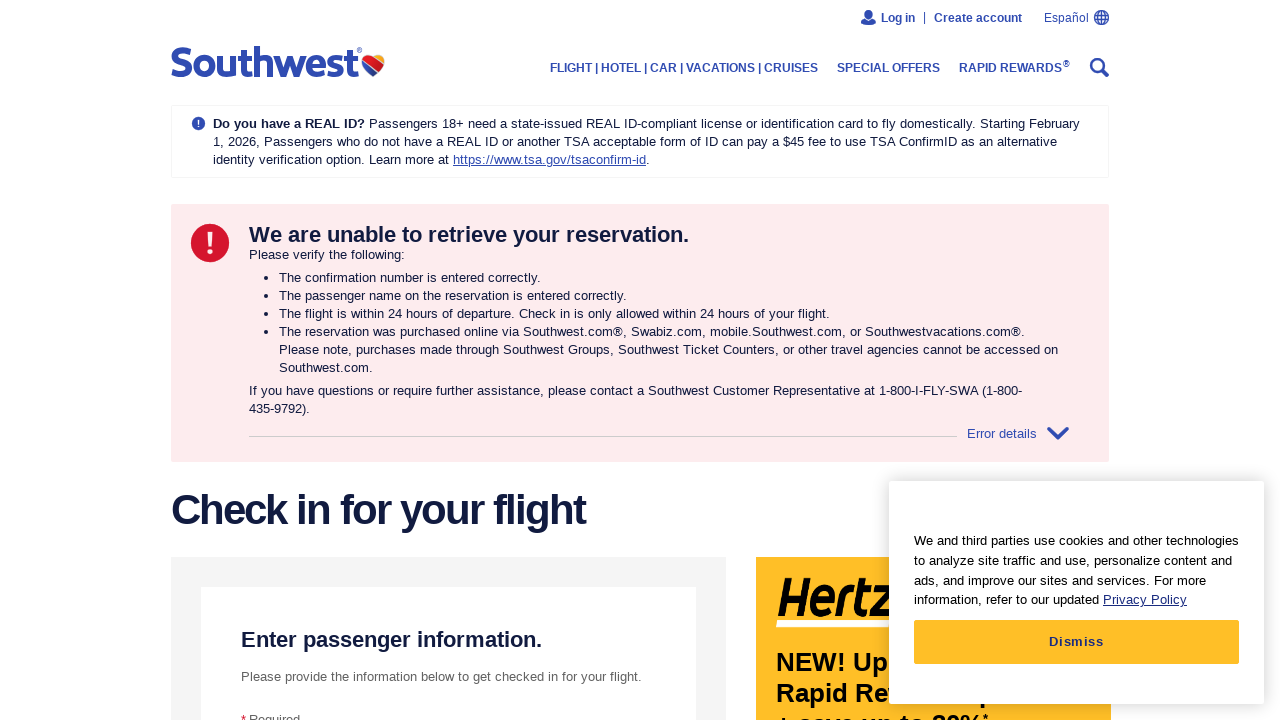